Tests a practice form by filling first name, last name, and company name fields, then clicks a popup button and handles the resulting alert to verify the input values are displayed correctly.

Starting URL: http://automationbykrishna.com/#

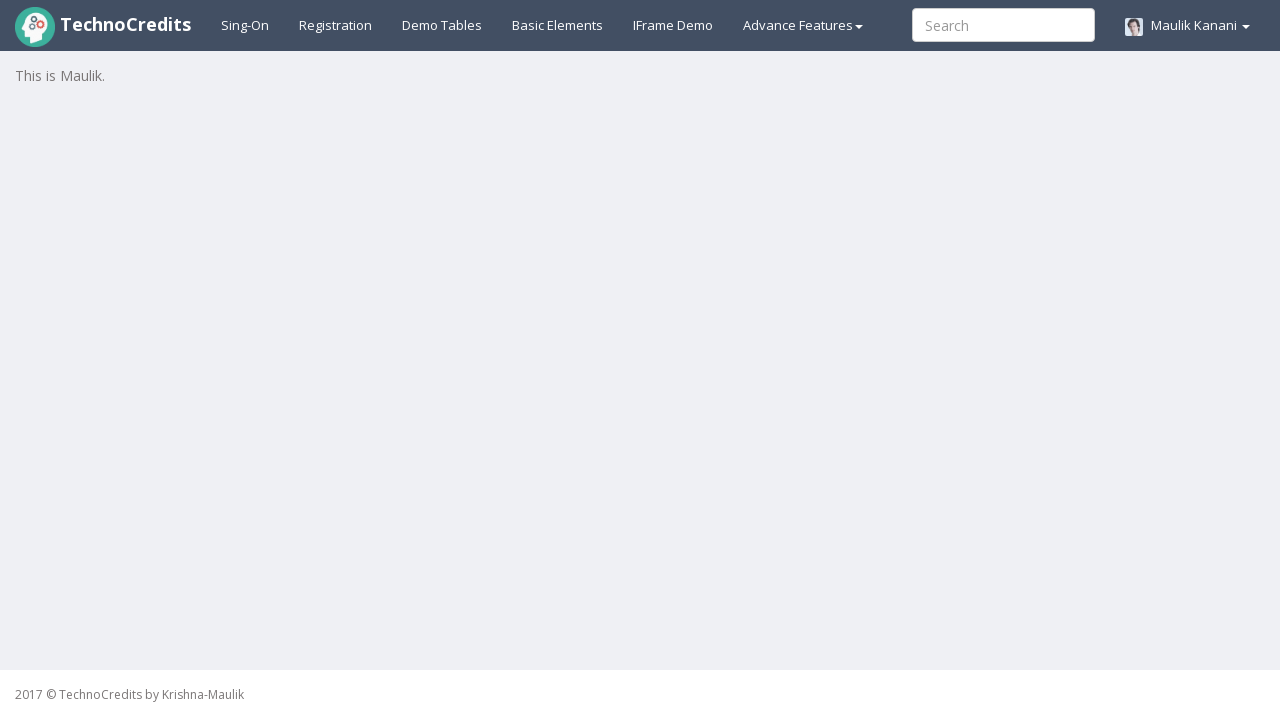

Clicked on basic elements section at (558, 25) on #basicelements
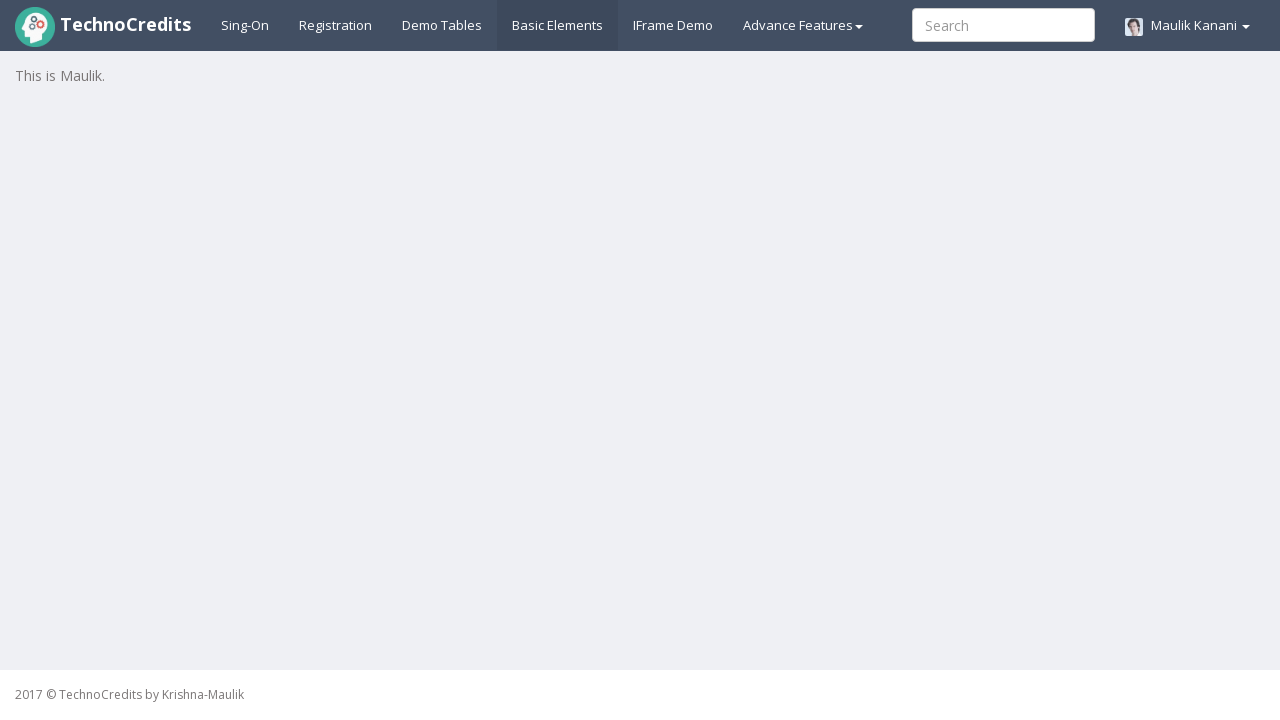

Waited for form to be visible
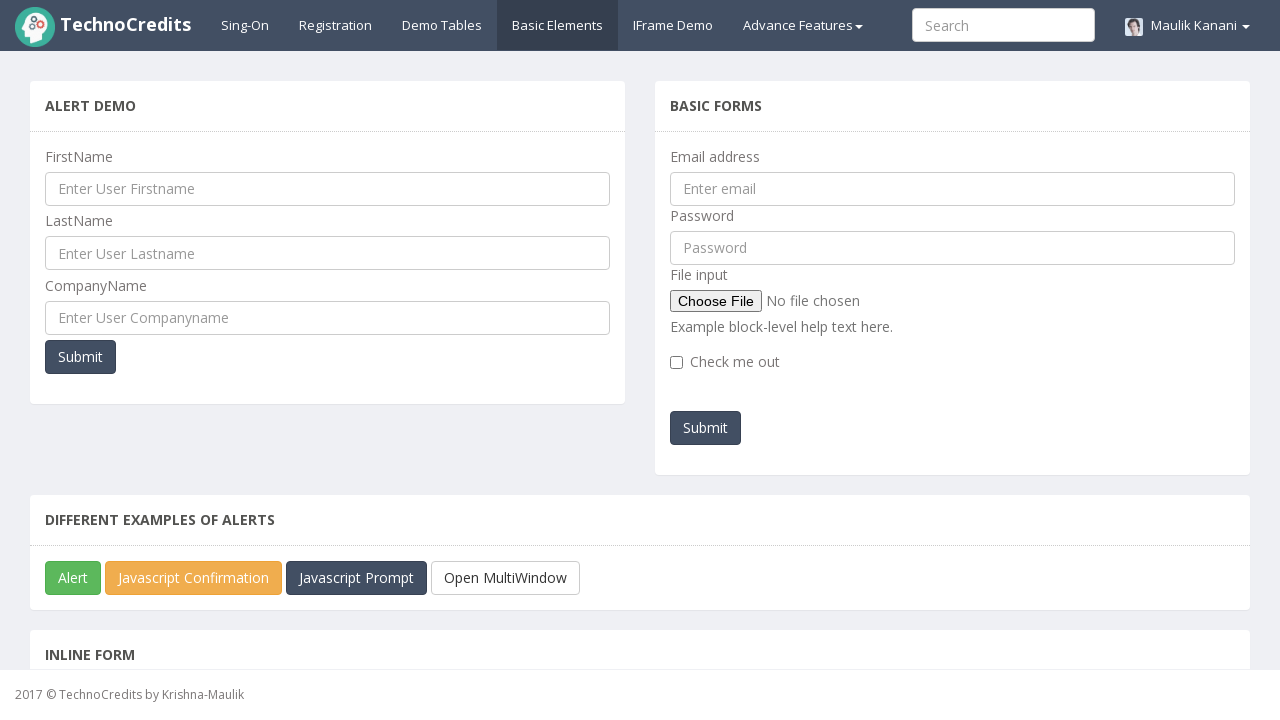

Filled first name field with 'Saket' on #UserFirstName
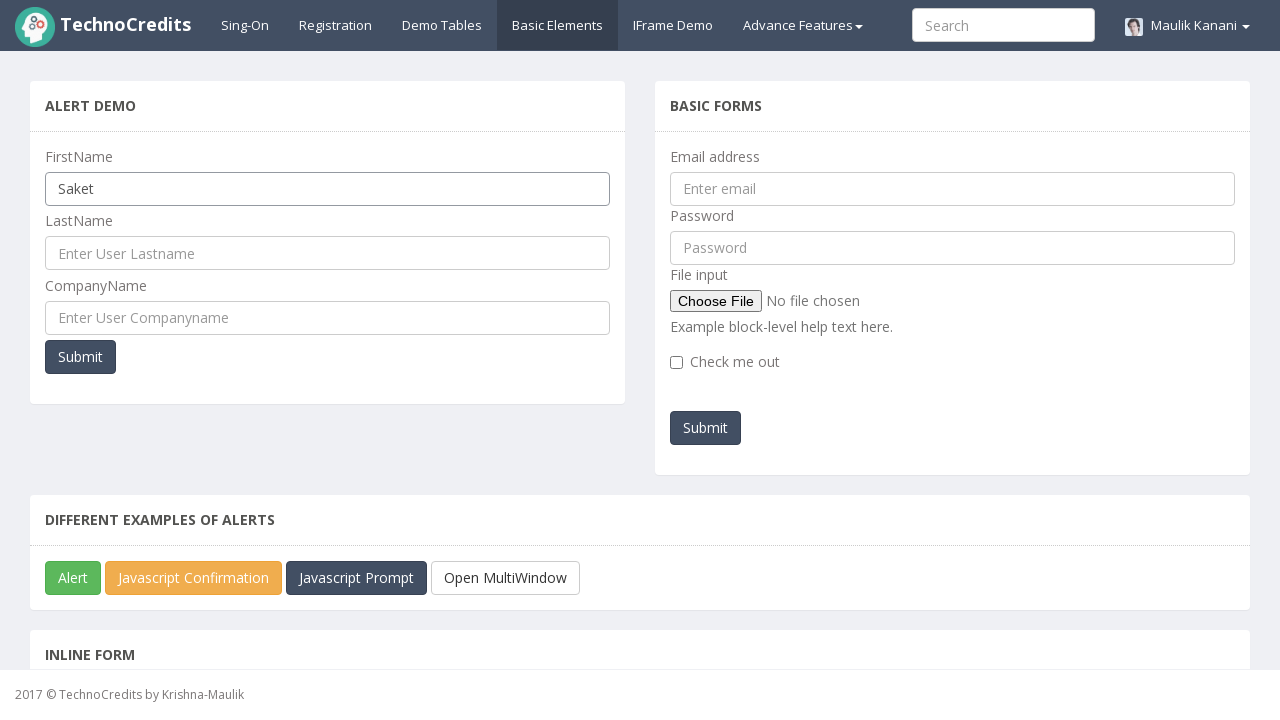

Filled last name field with 'Nagmote' on input#UserLastName
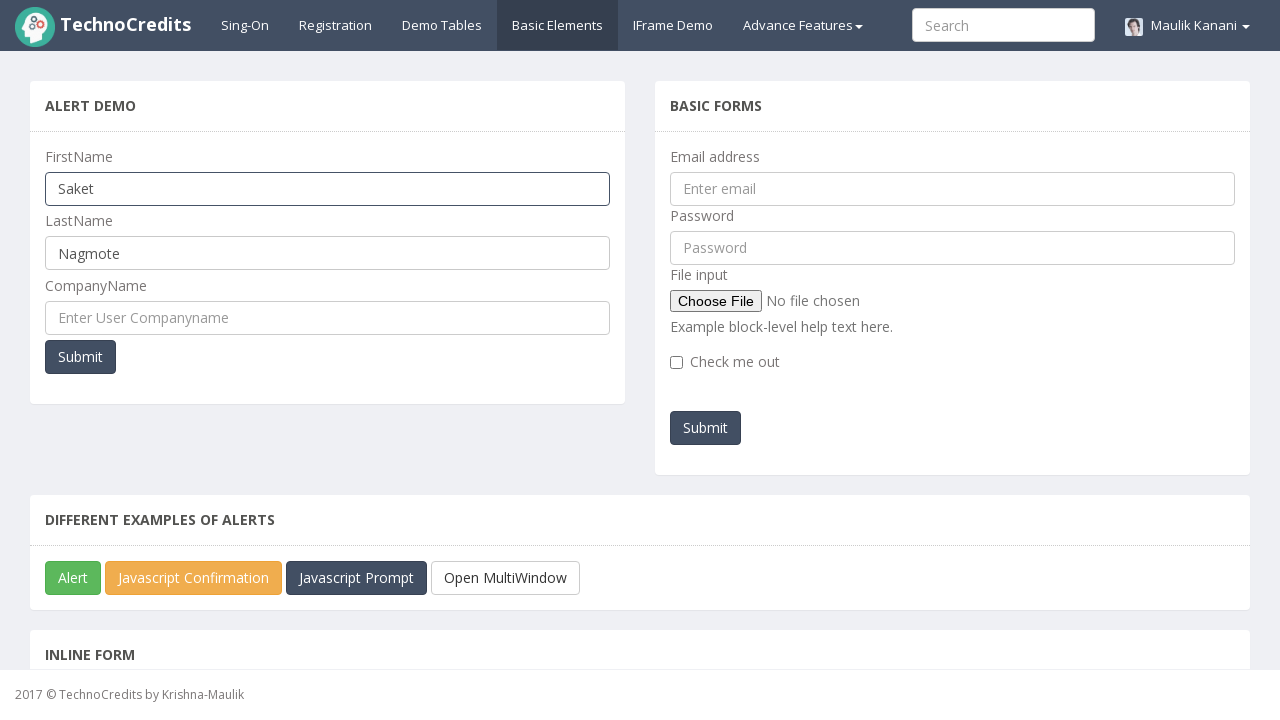

Filled company name field with 'Capgemini' on input#UserCompanyName
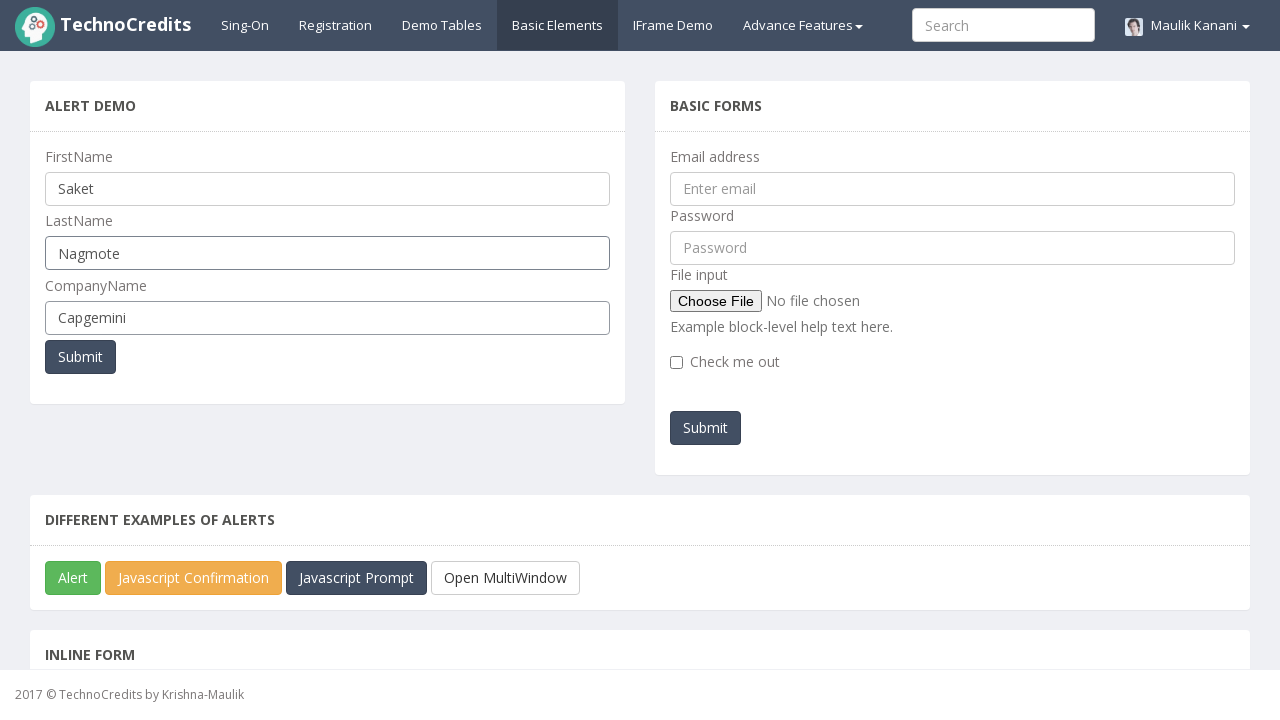

Clicked popup button to trigger alert at (80, 357) on button[onclick='myFunctionPopUp()']
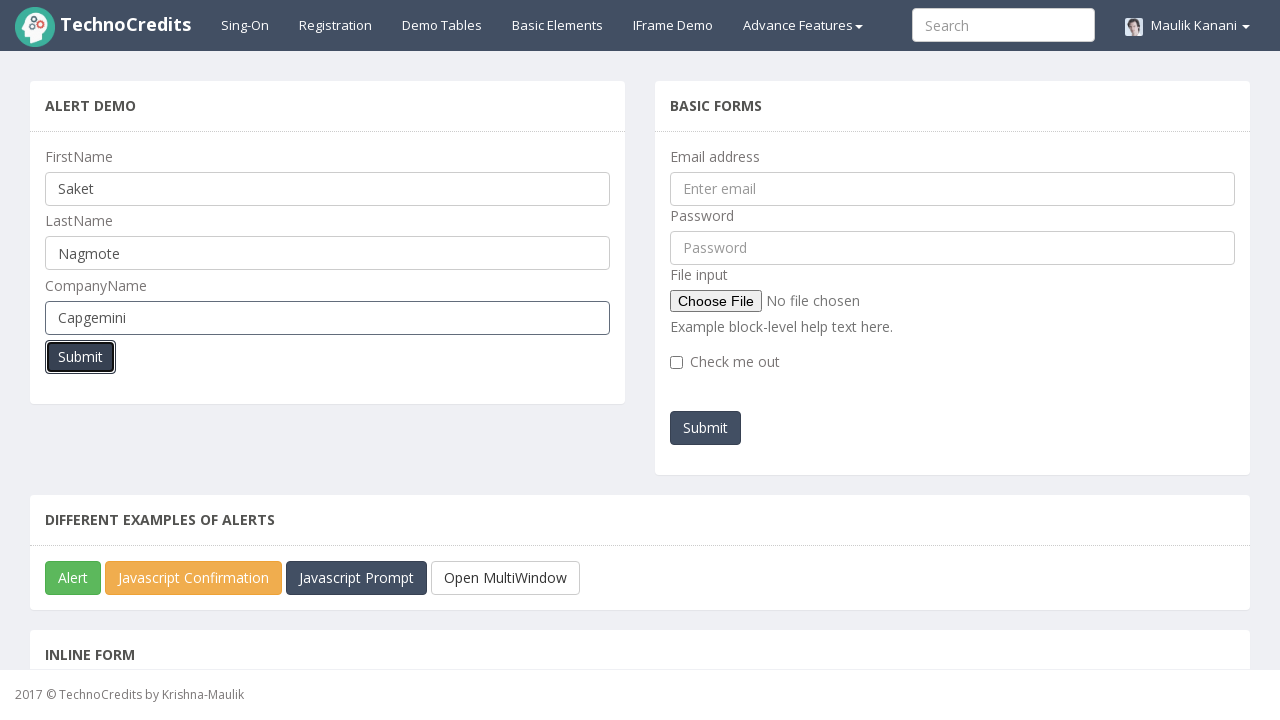

Waited for alert dialog to appear
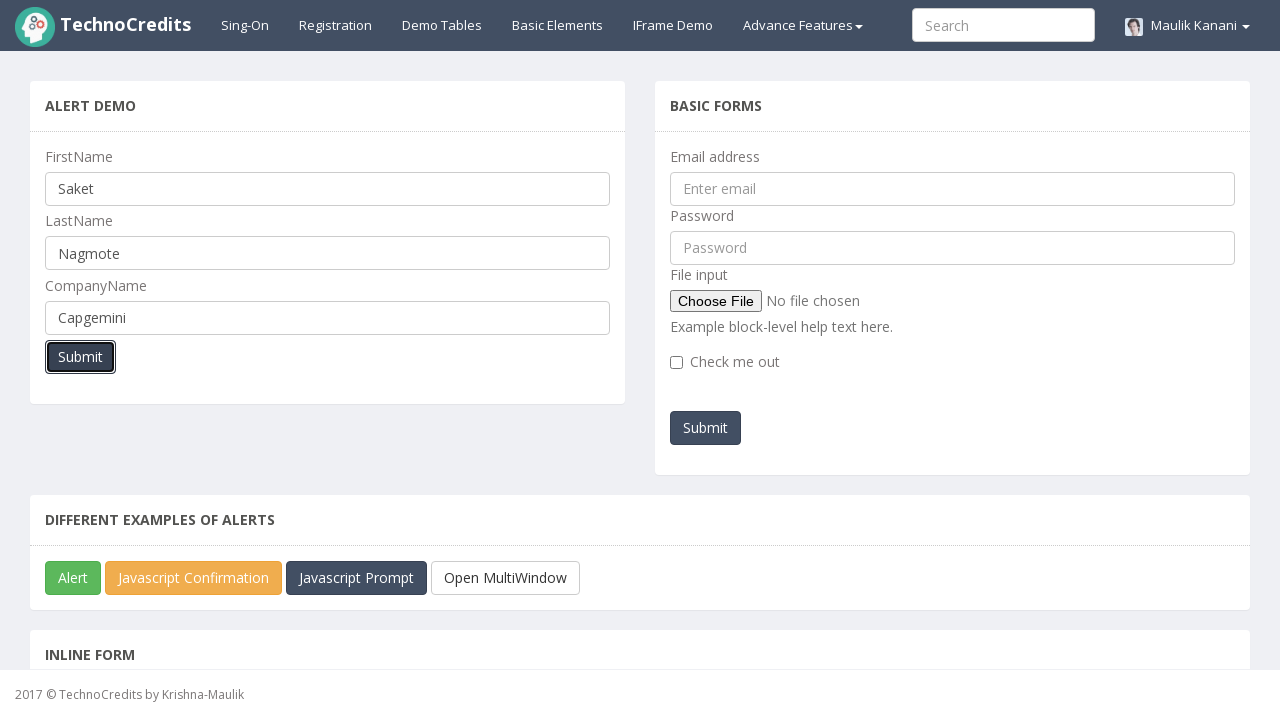

Set up dialog handler for alert acceptance
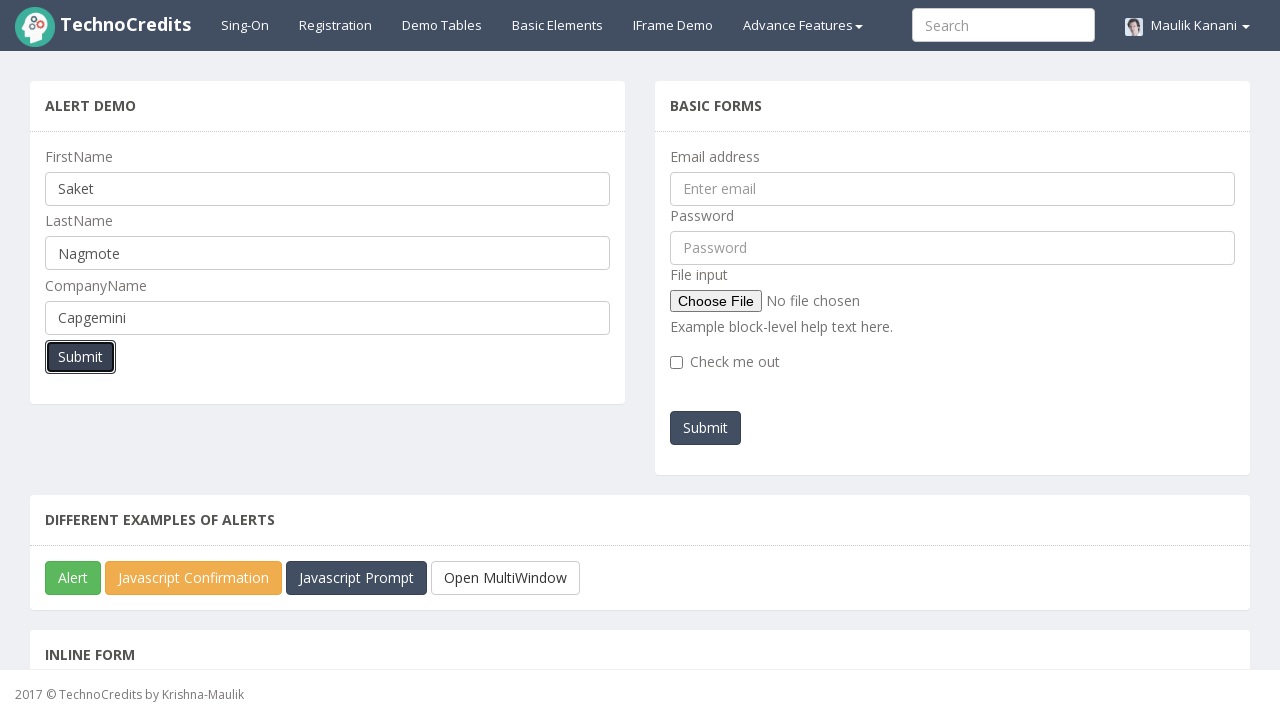

Clicked popup button again to trigger alert with handler in place at (80, 357) on button[onclick='myFunctionPopUp()']
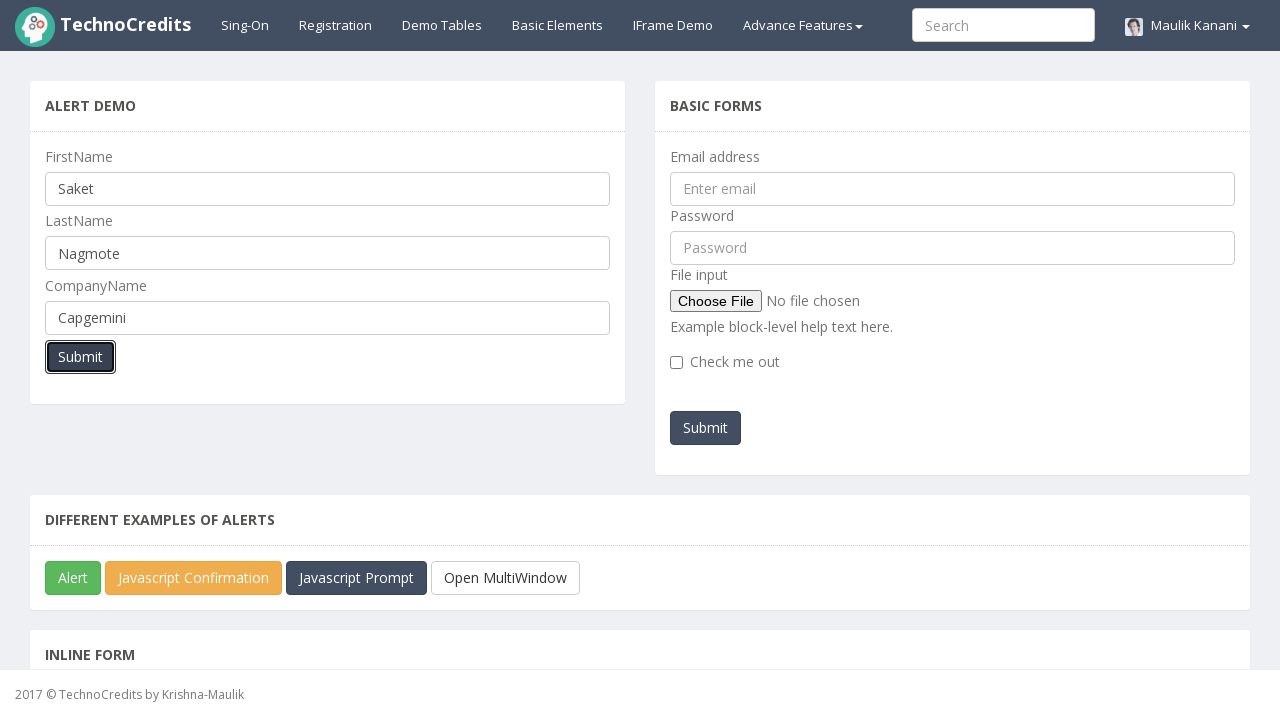

Alert dialog was accepted and form values were verified
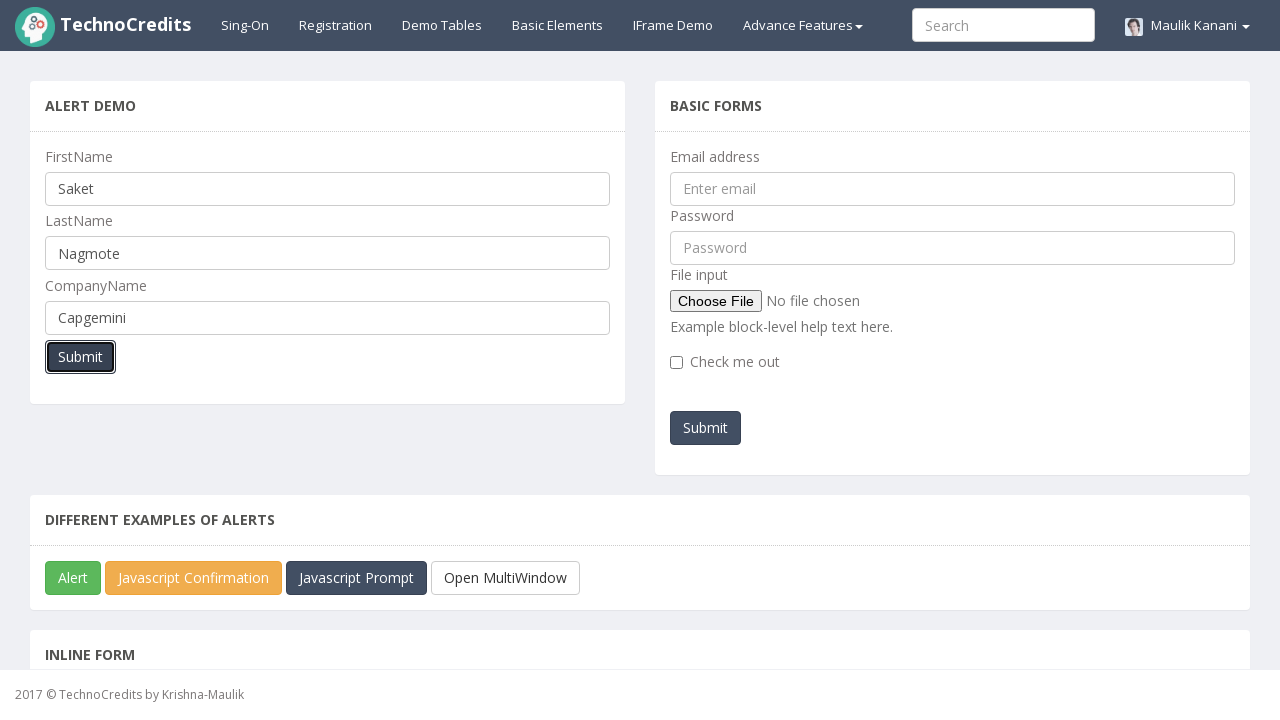

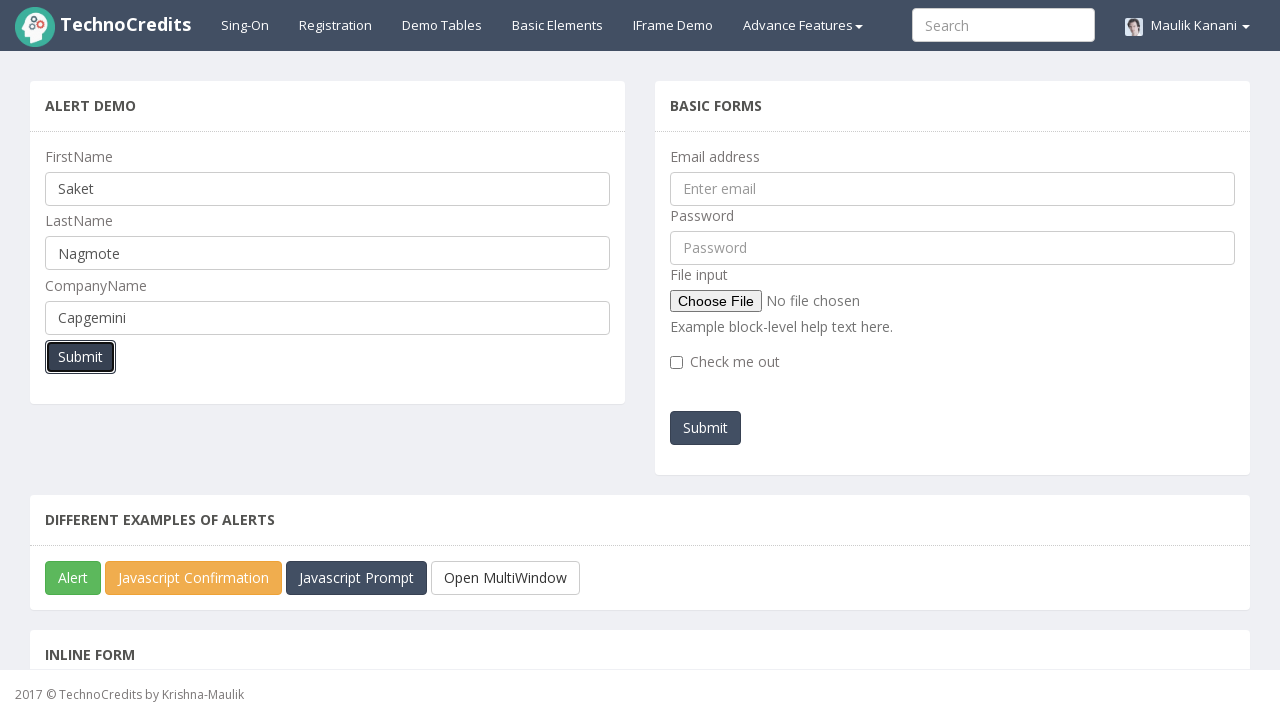